Tests opting out of A/B tests by forging a cookie on the target page, refreshing, and verifying the page shows the opt-out version

Starting URL: http://the-internet.herokuapp.com/abtest

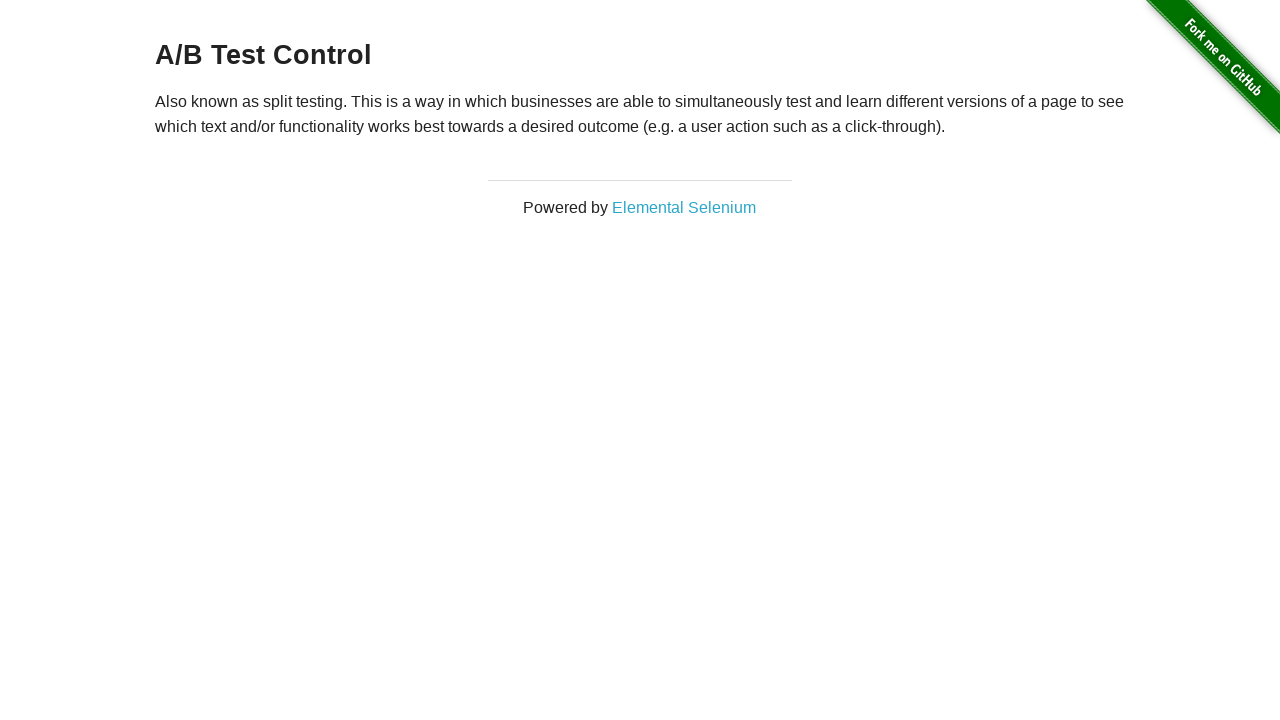

Retrieved initial heading text from A/B test page
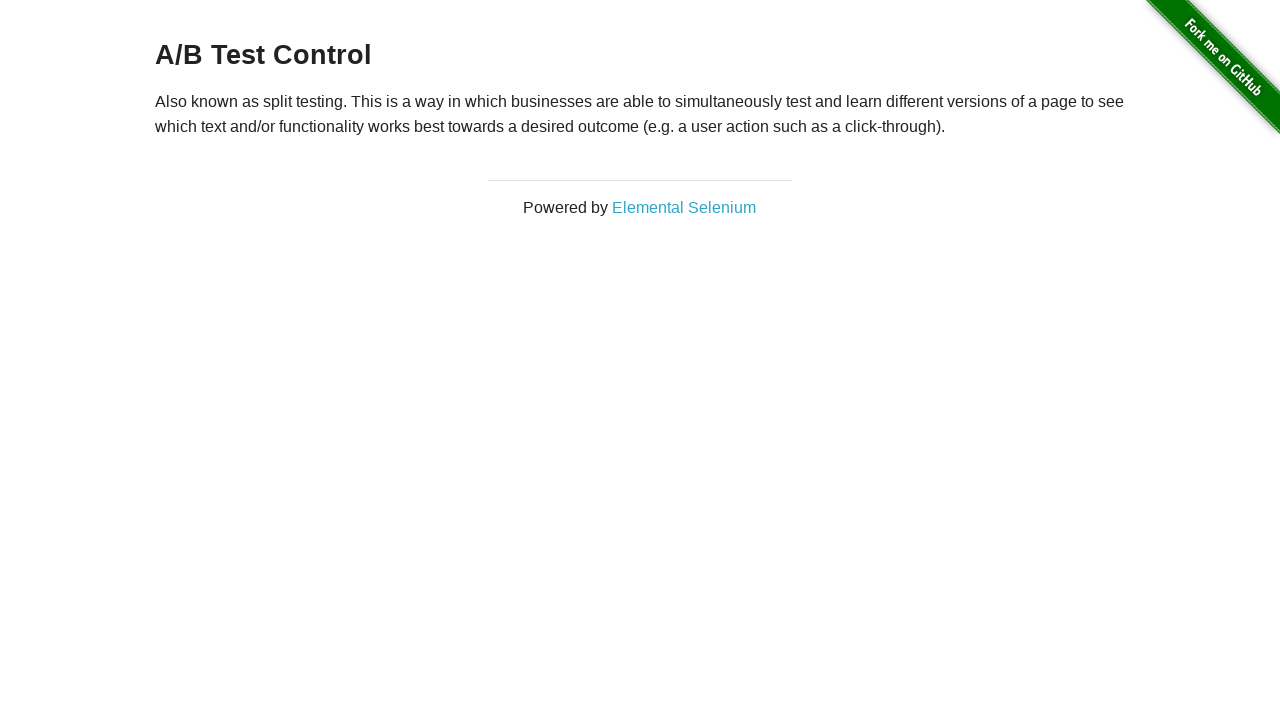

Verified heading is one of the A/B test variations
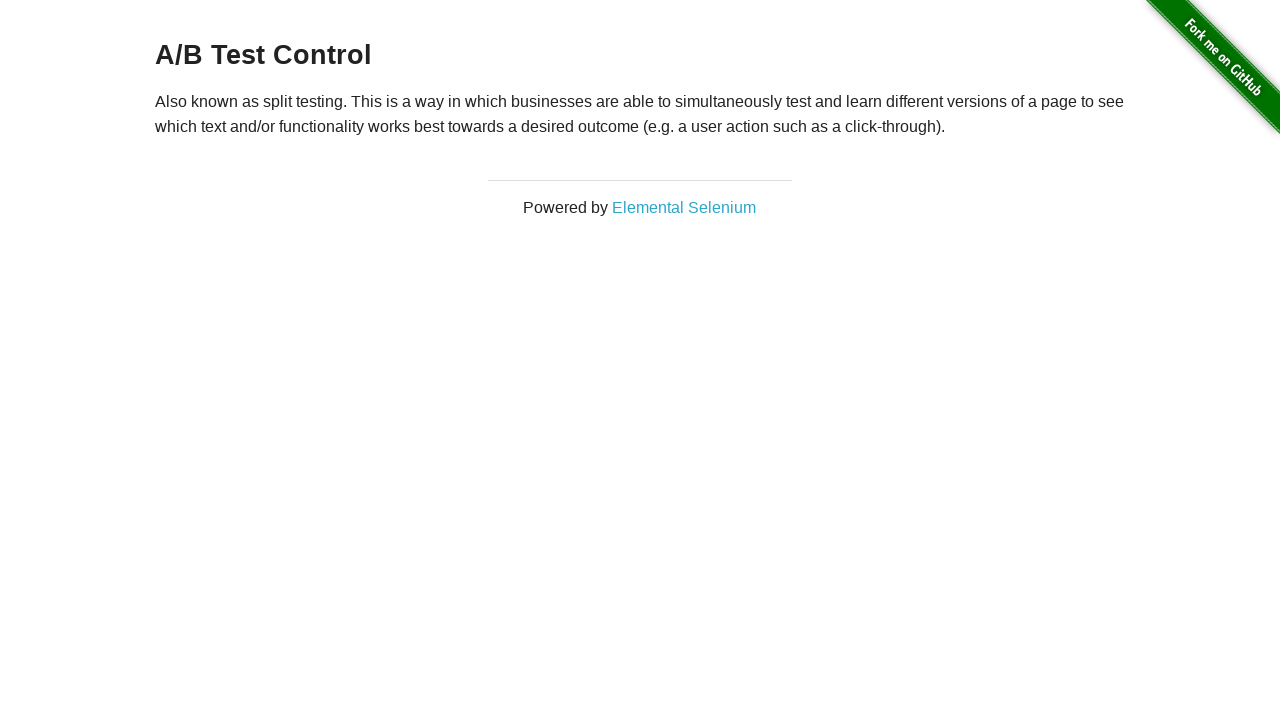

Added optimizelyOptOut cookie to opt out of A/B testing
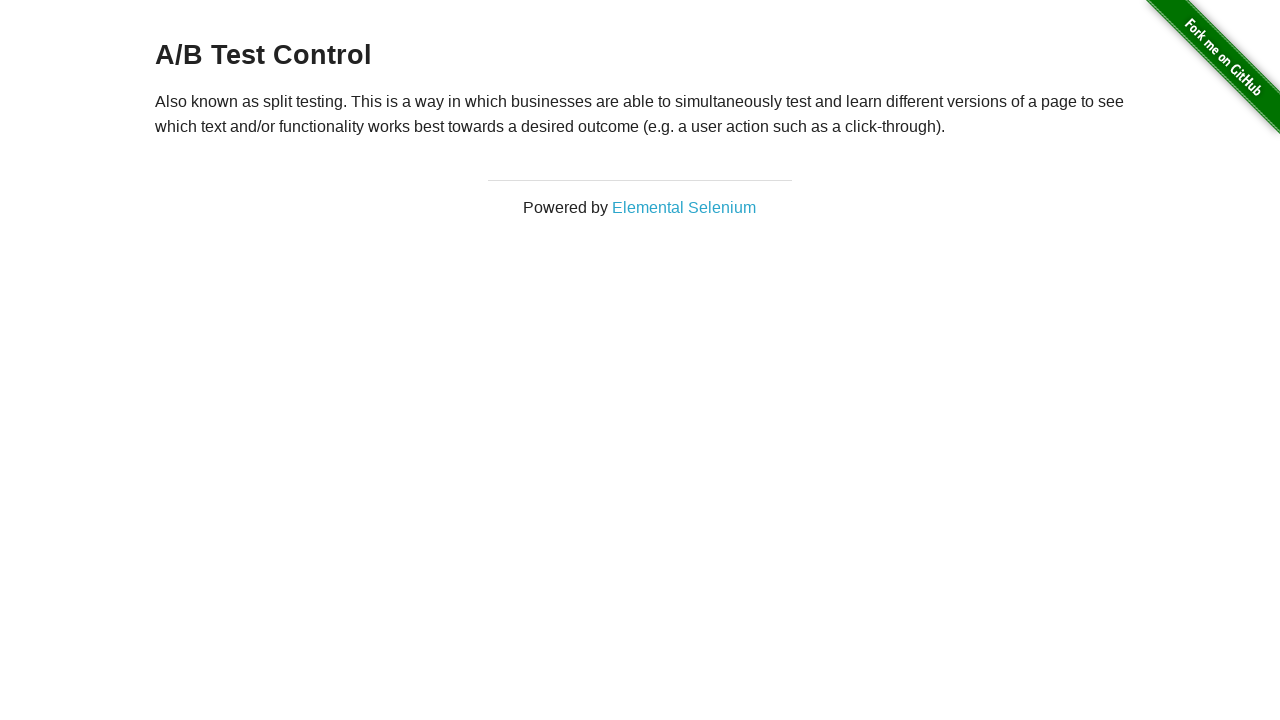

Reloaded page to apply opt-out cookie
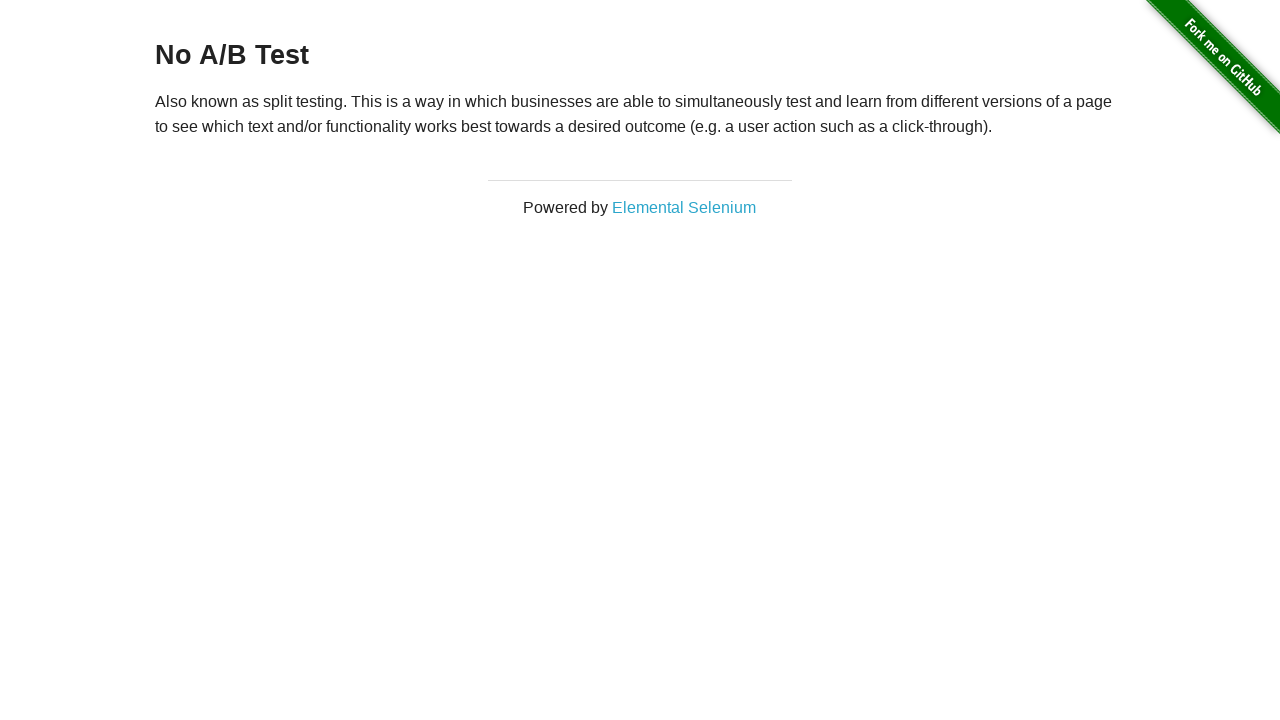

Retrieved heading text after opt-out cookie applied
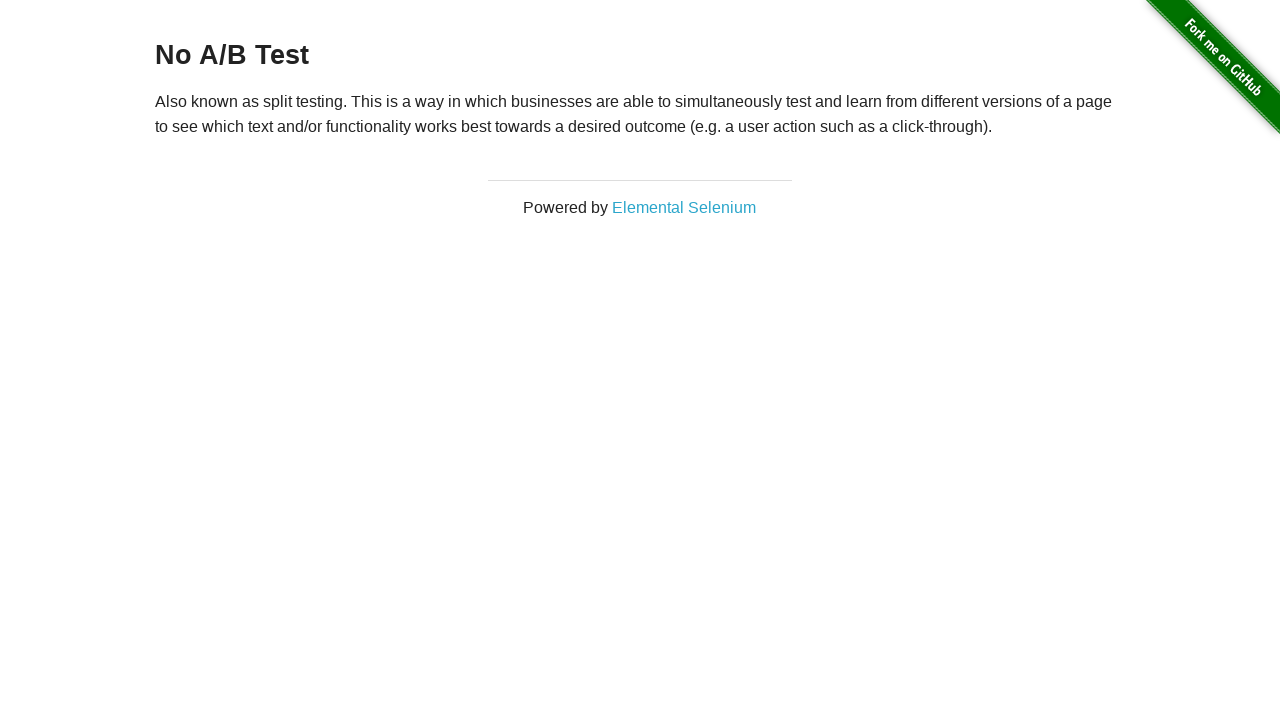

Verified page now displays opt-out version with 'No A/B Test' heading
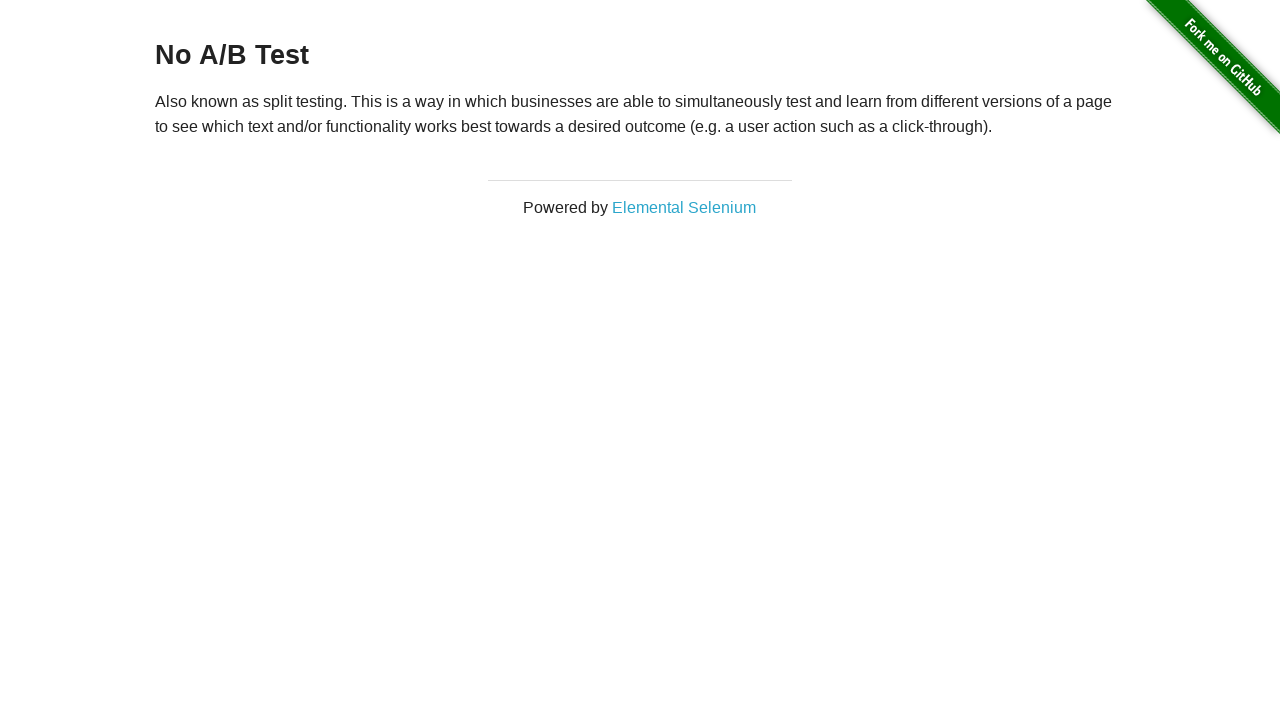

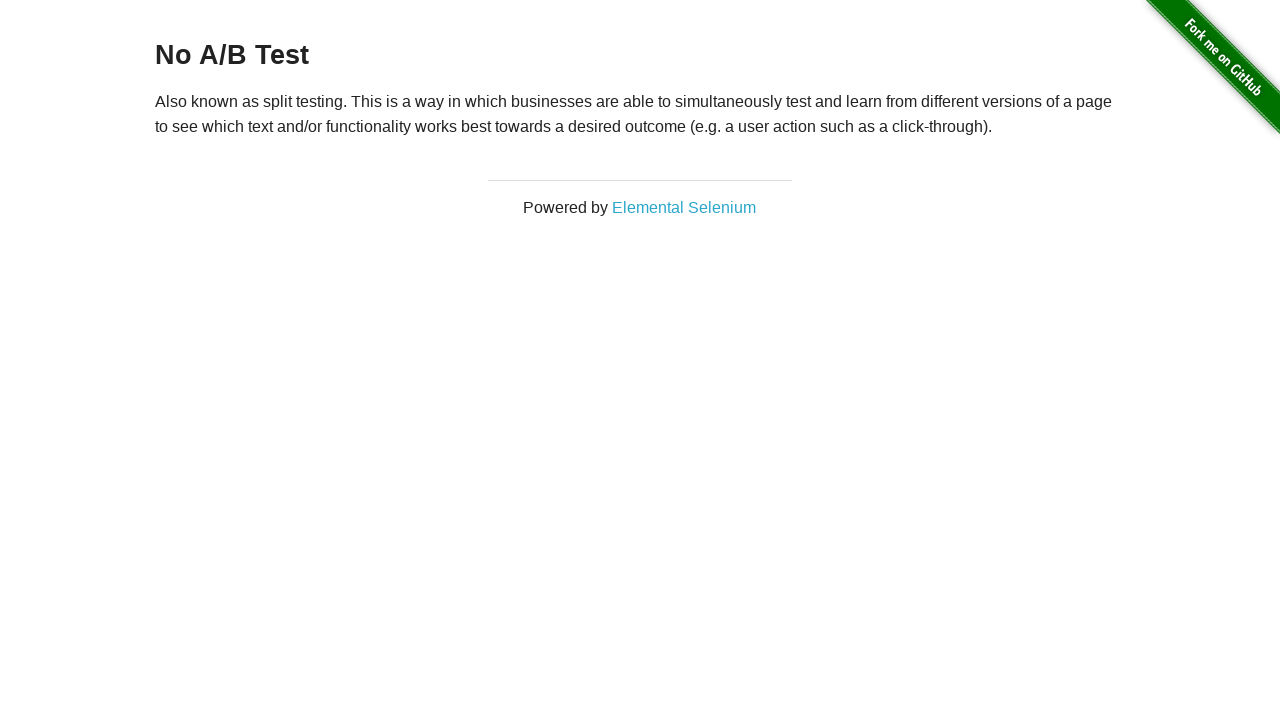